Navigates to whatismyipaddress.com and maximizes the browser window to view IP address information.

Starting URL: https://whatismyipaddress.com/

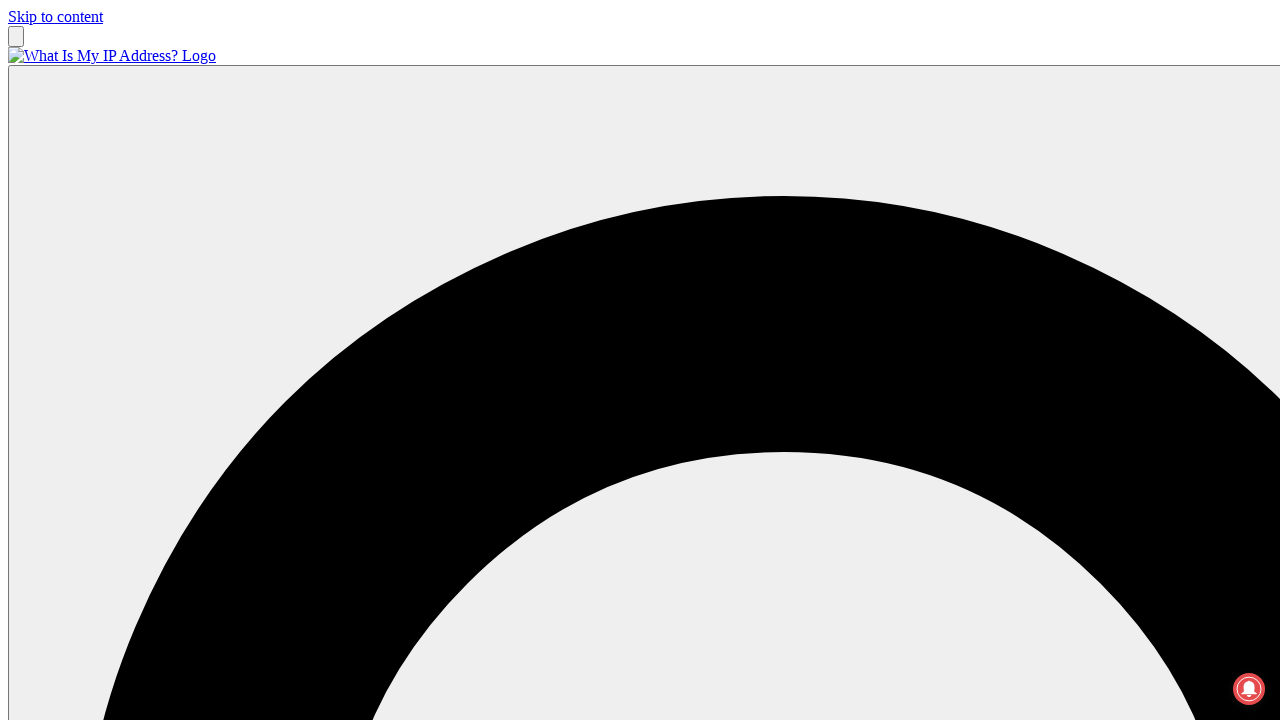

Set viewport size to 1920x1080 to maximize browser window
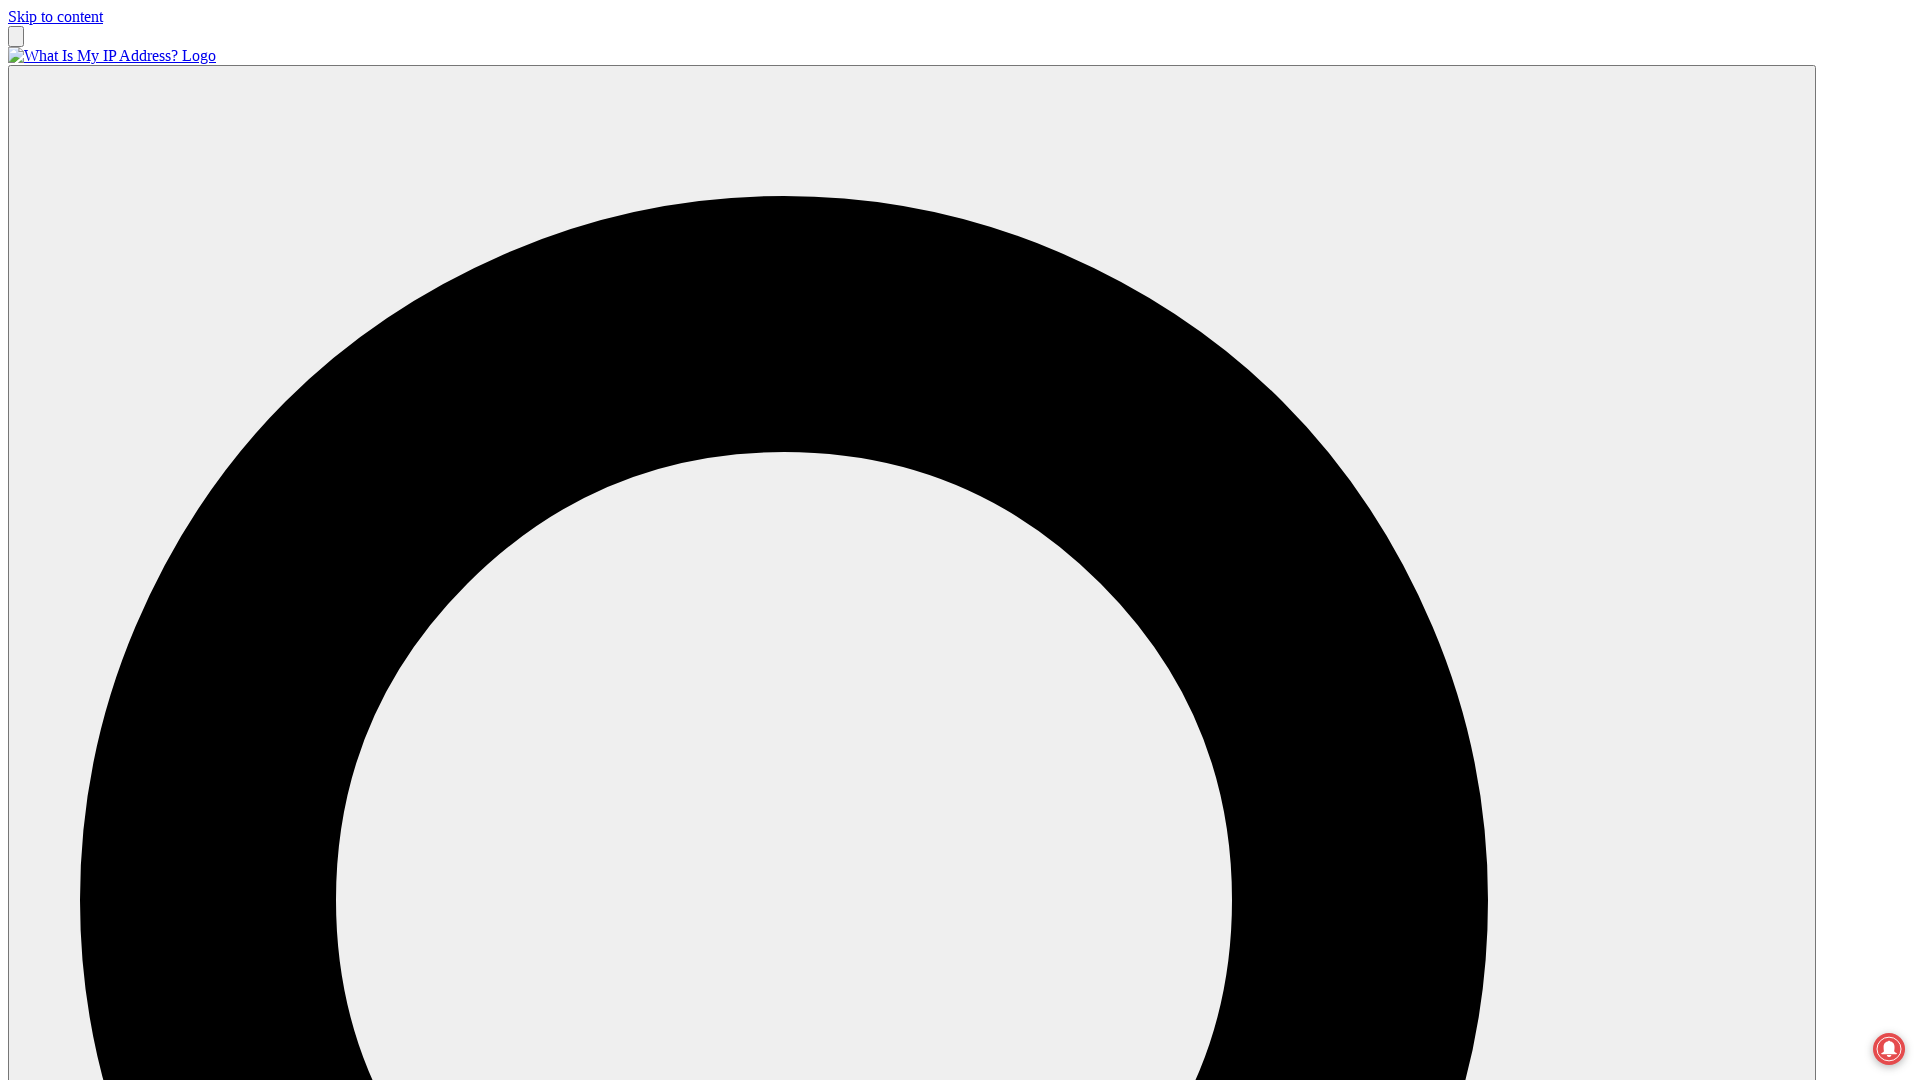

Page content loaded at whatismyipaddress.com
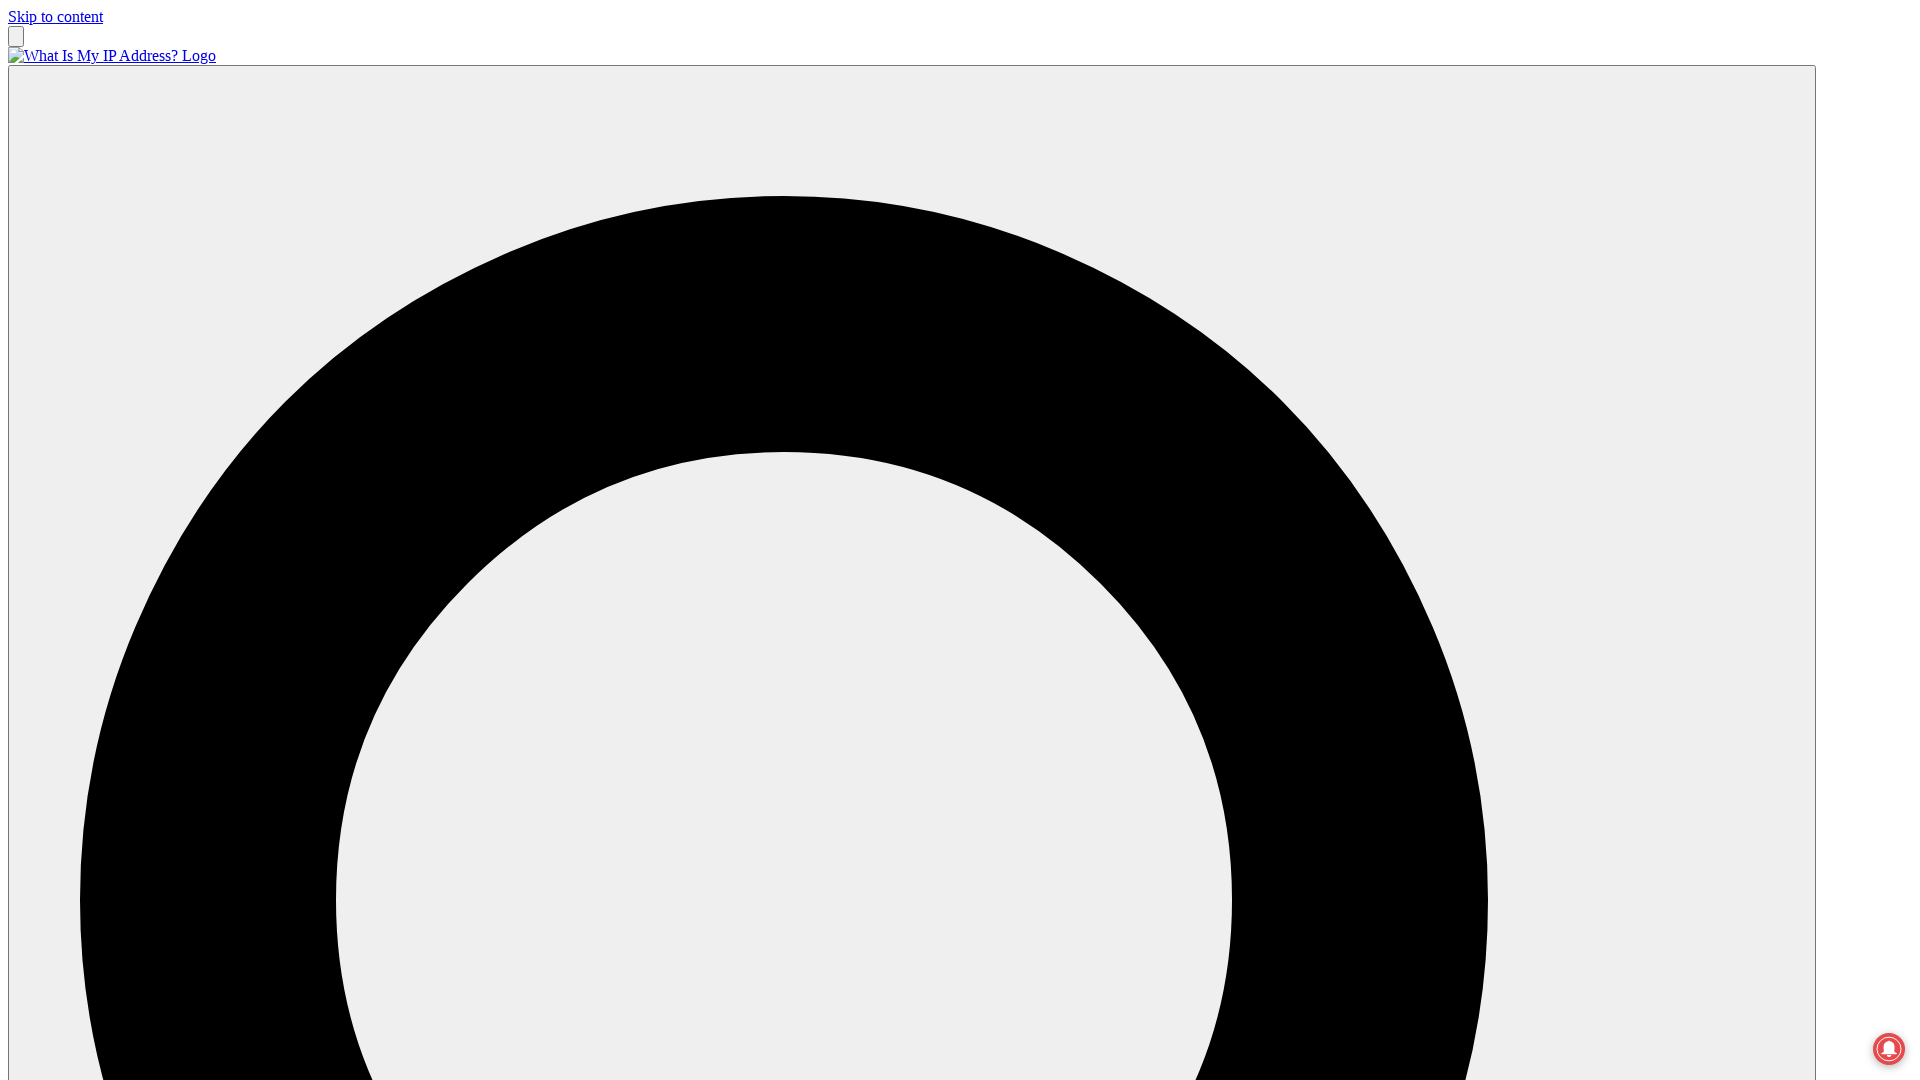

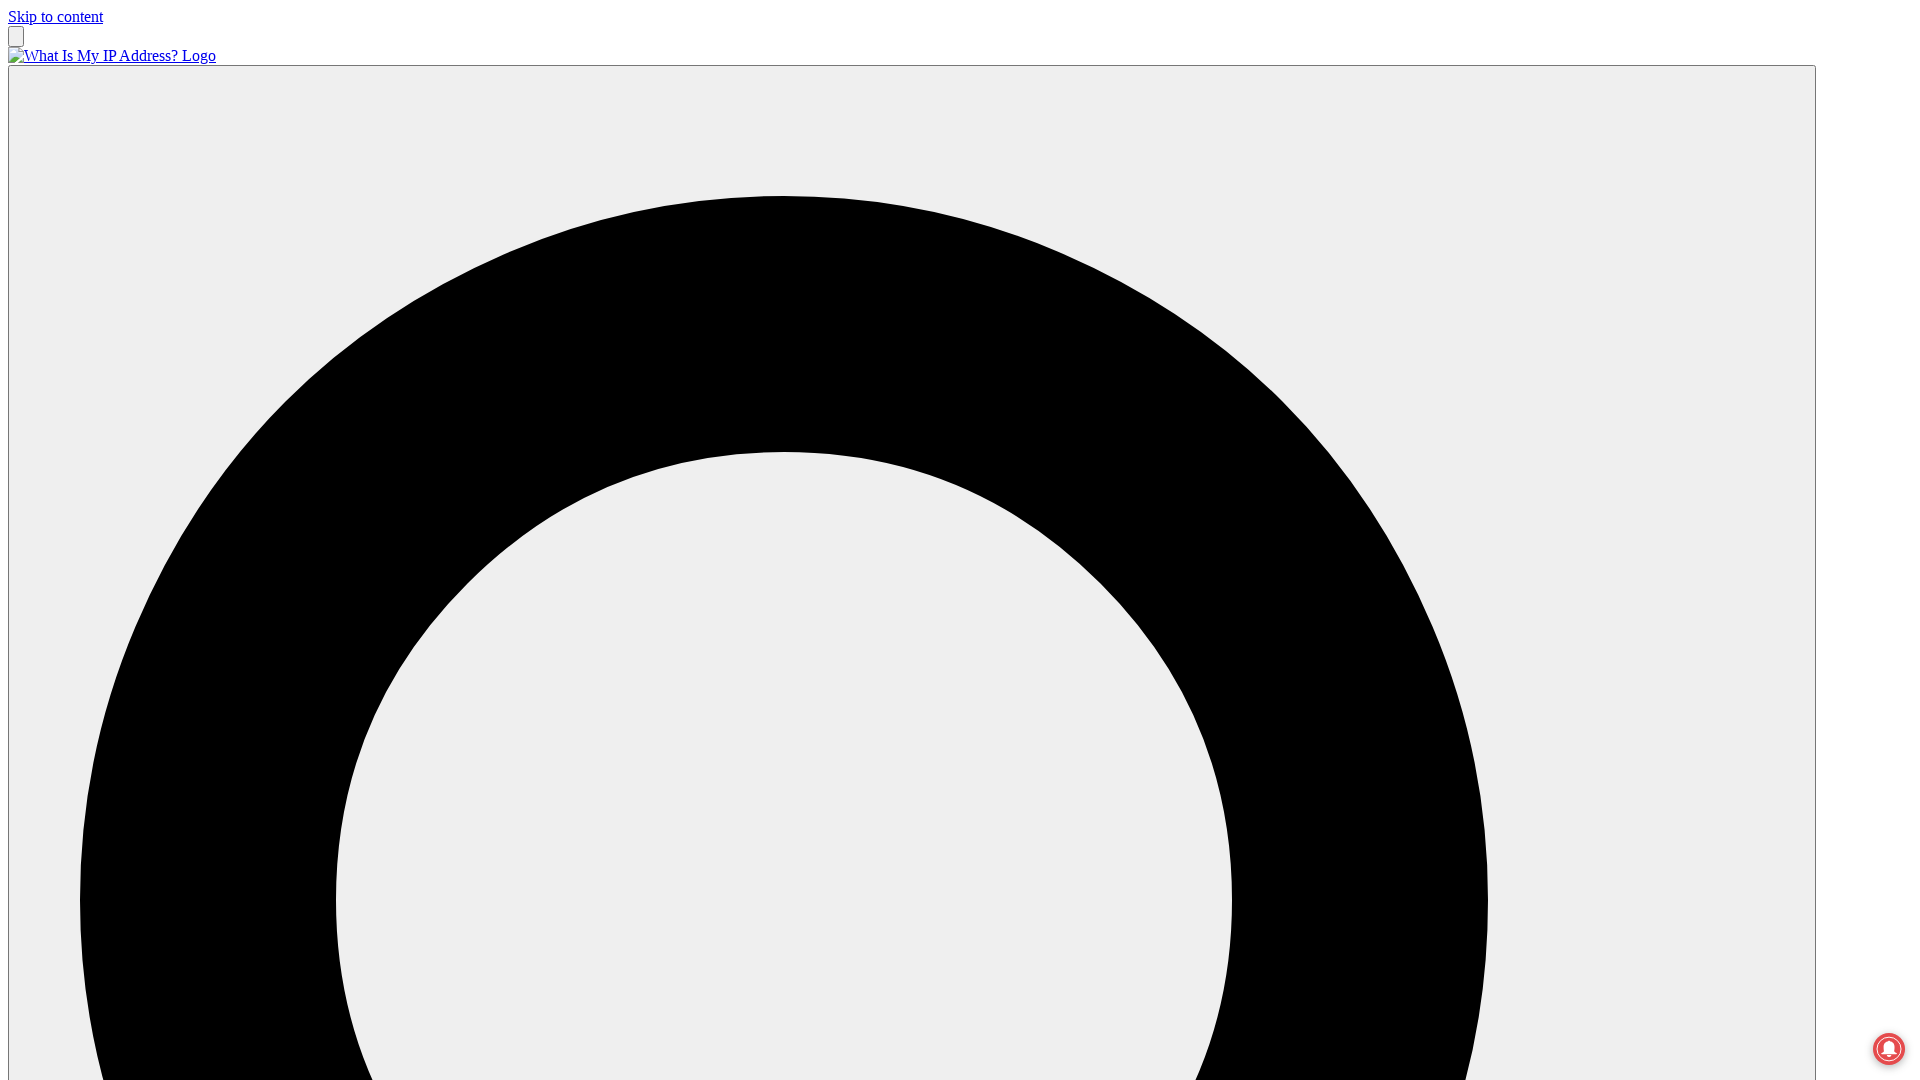